Tests dynamic content loading by clicking the Start button and waiting for "Hello World!" text to appear

Starting URL: https://the-internet.herokuapp.com/dynamic_loading/1

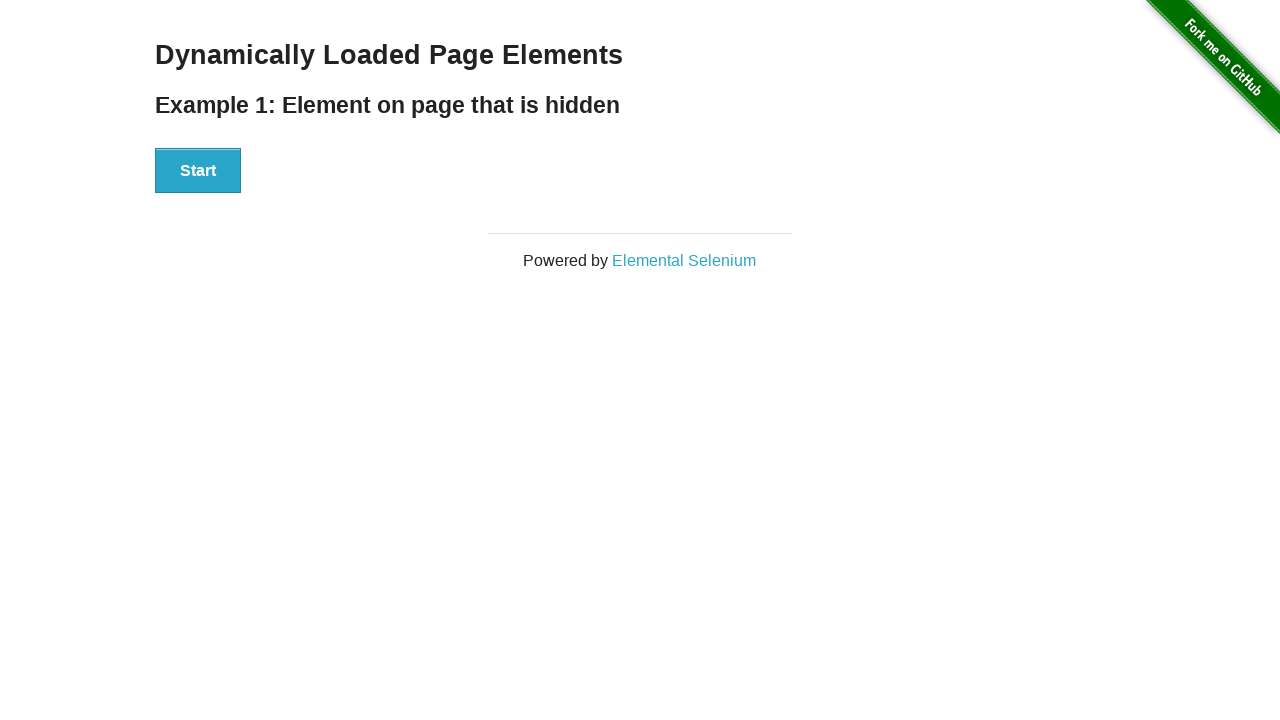

Clicked the Start button to begin dynamic content loading at (198, 171) on xpath=//button[text()='Start']
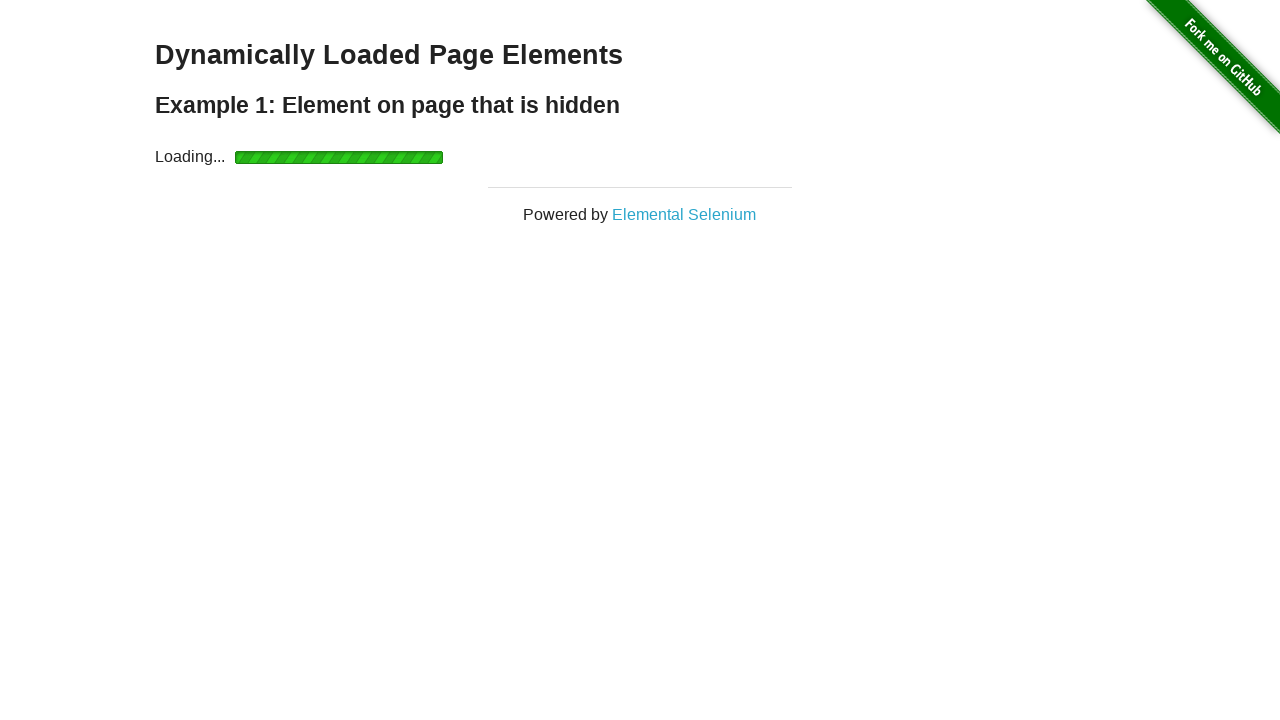

Waited for 'Hello World!' text to appear with 10 second timeout
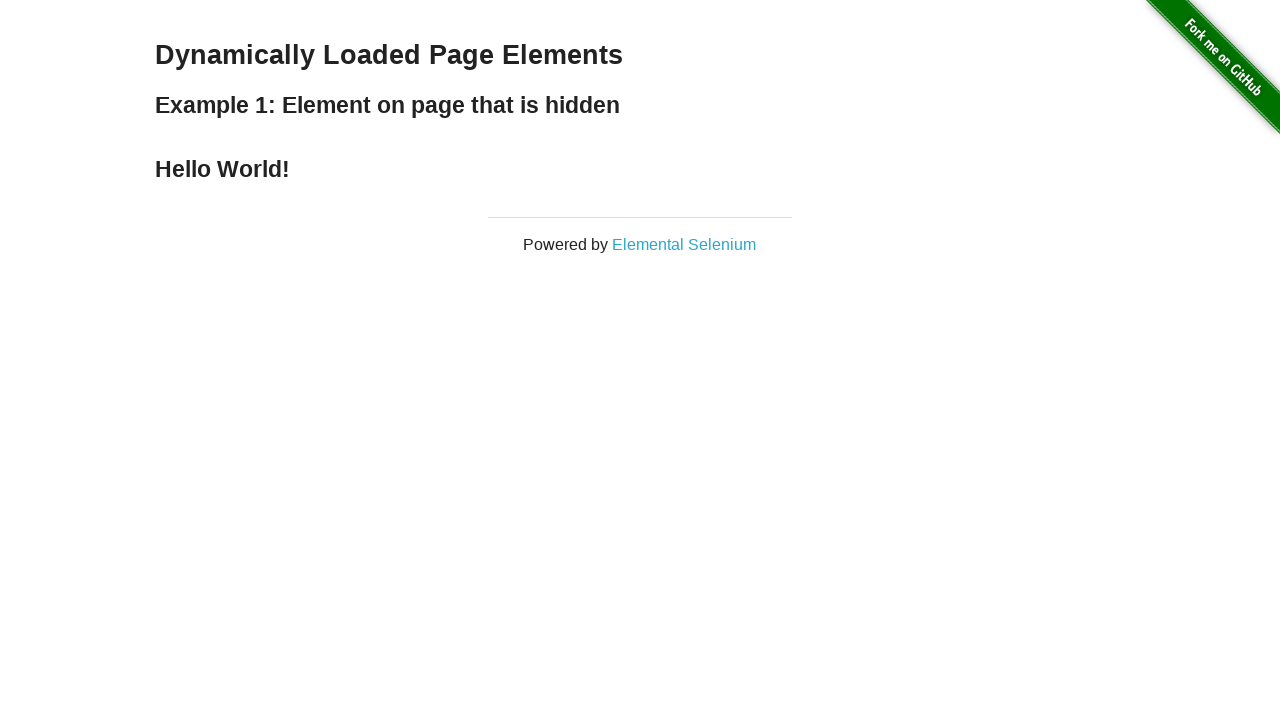

Located the 'Hello World!' element
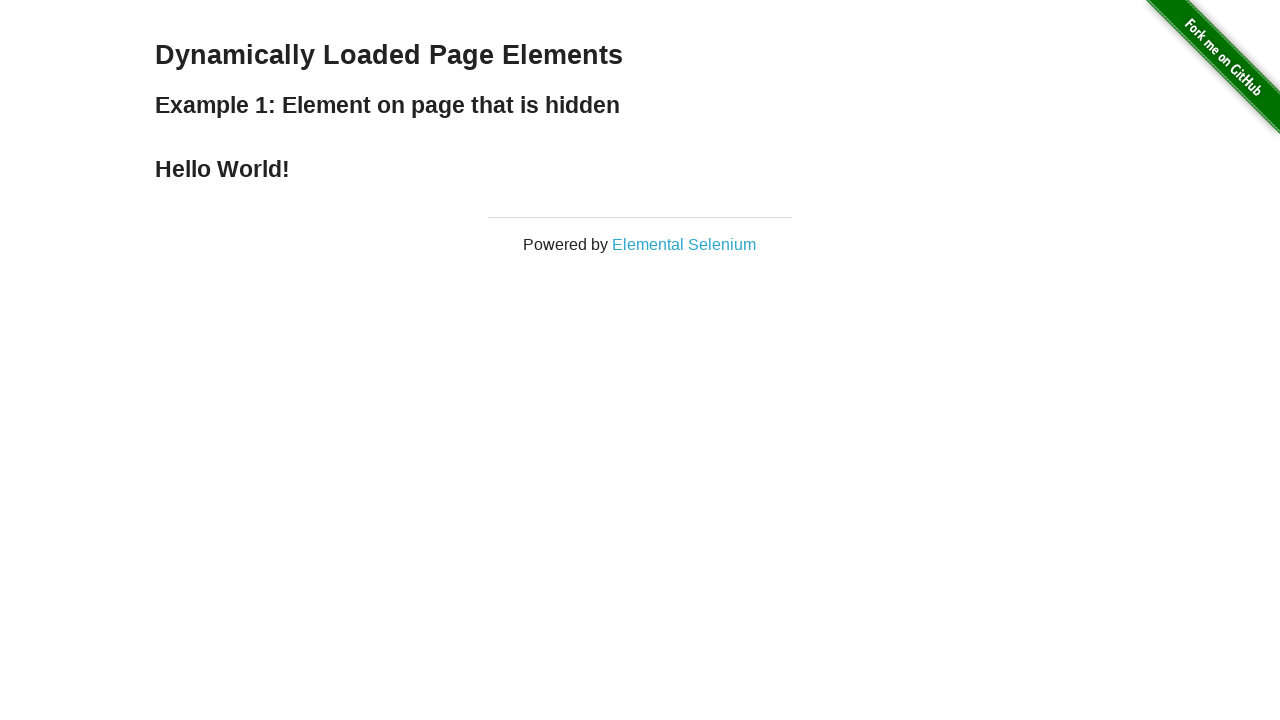

Verified that 'Hello World!' element is visible
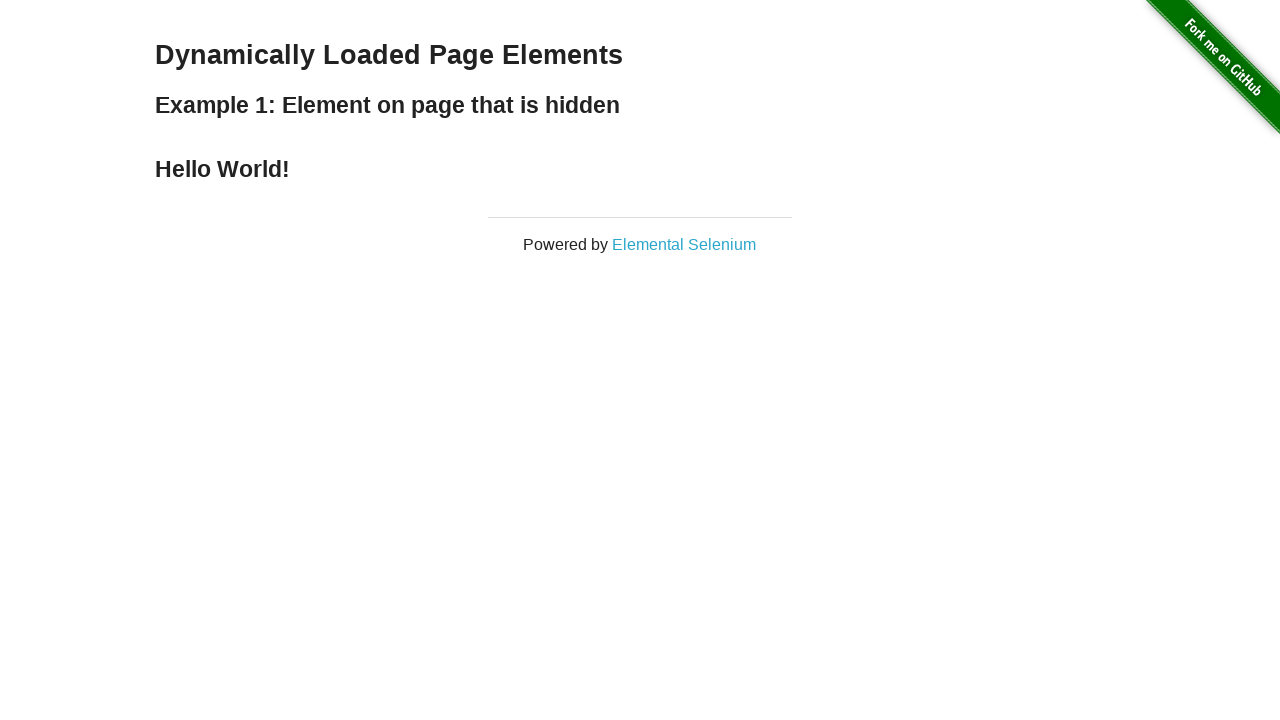

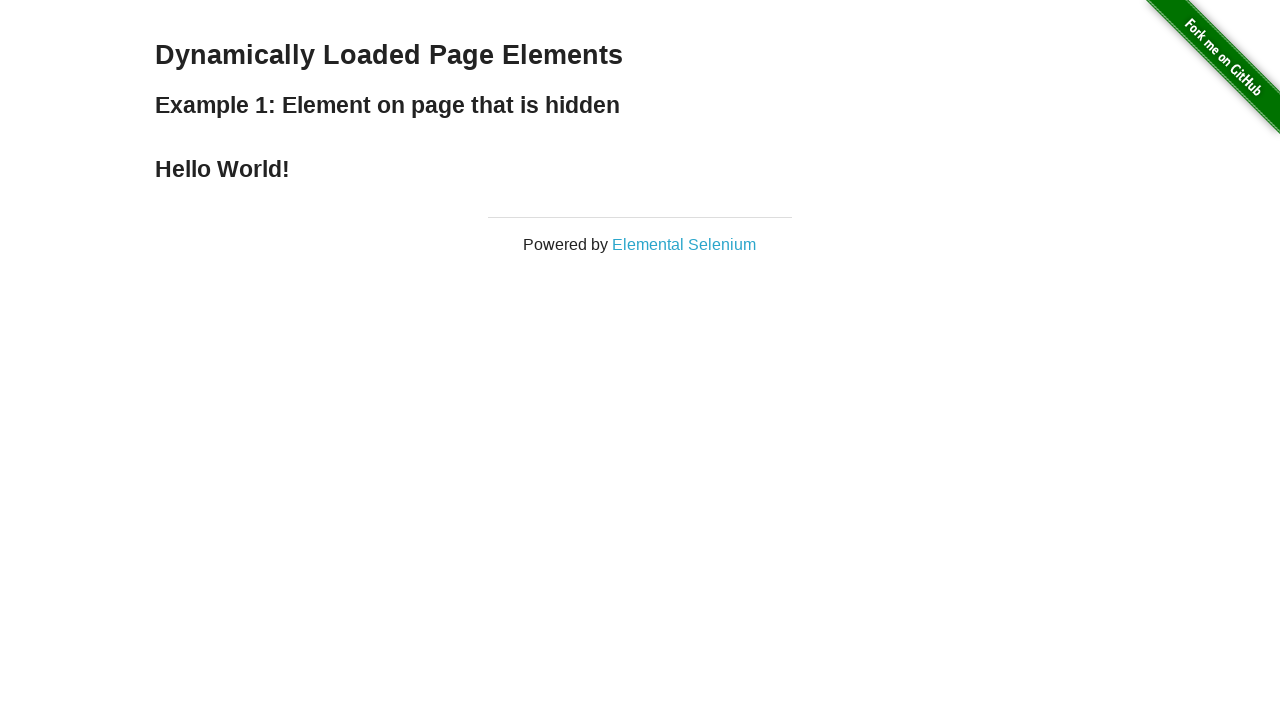